Tests auto-suggestive dropdown by typing partial text and verifying suggestions appear

Starting URL: https://rahulshettyacademy.com/dropdownsPractise/

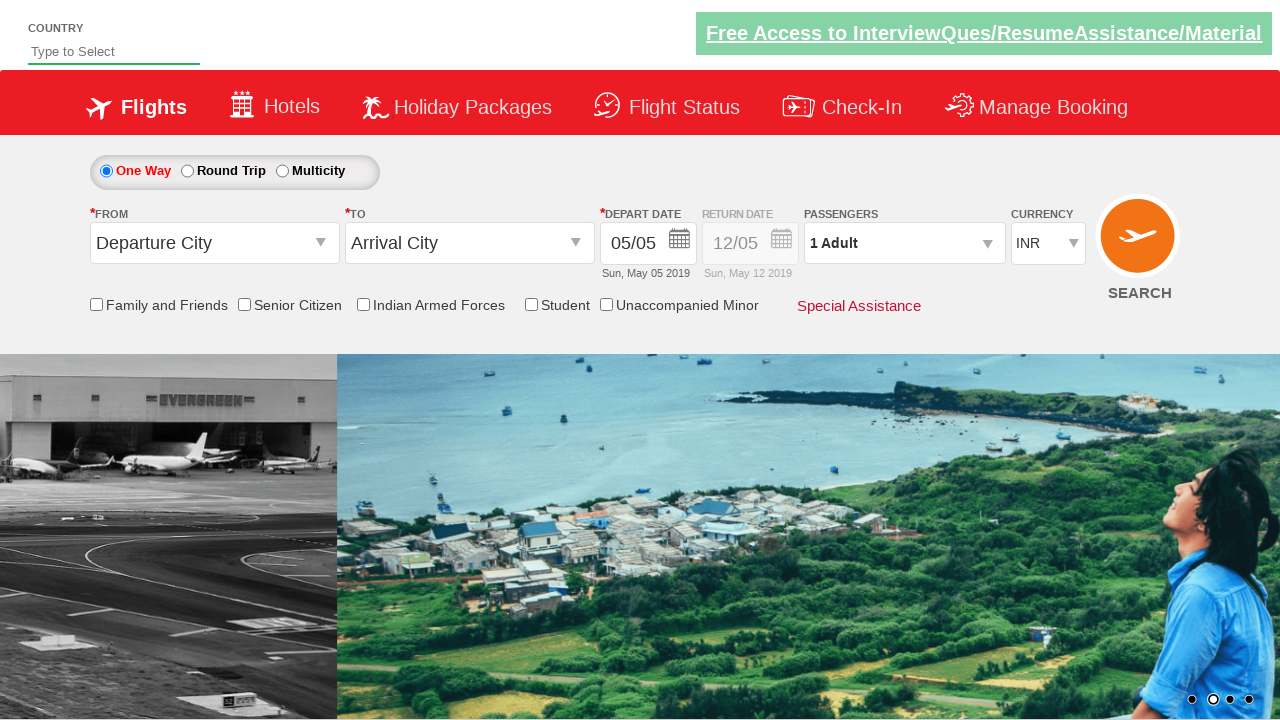

Filled autosuggest field with 'Ind' to trigger dropdown on #autosuggest
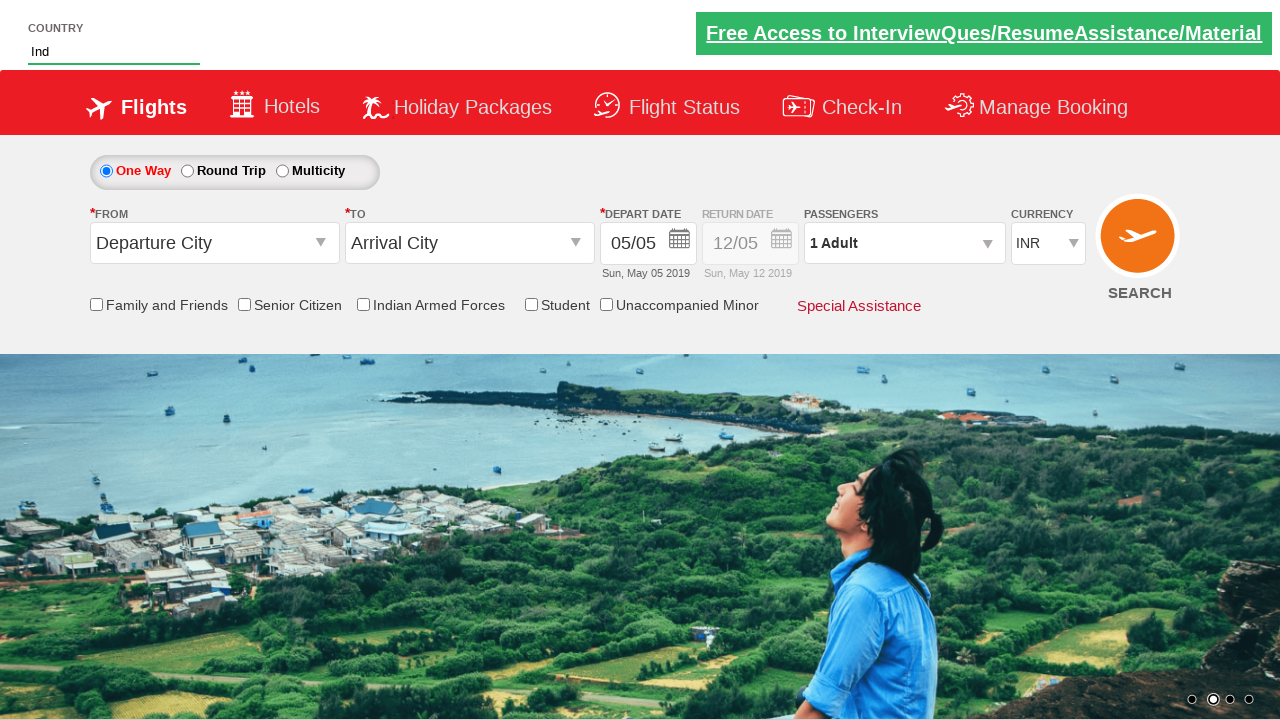

Suggestions dropdown appeared after typing partial text
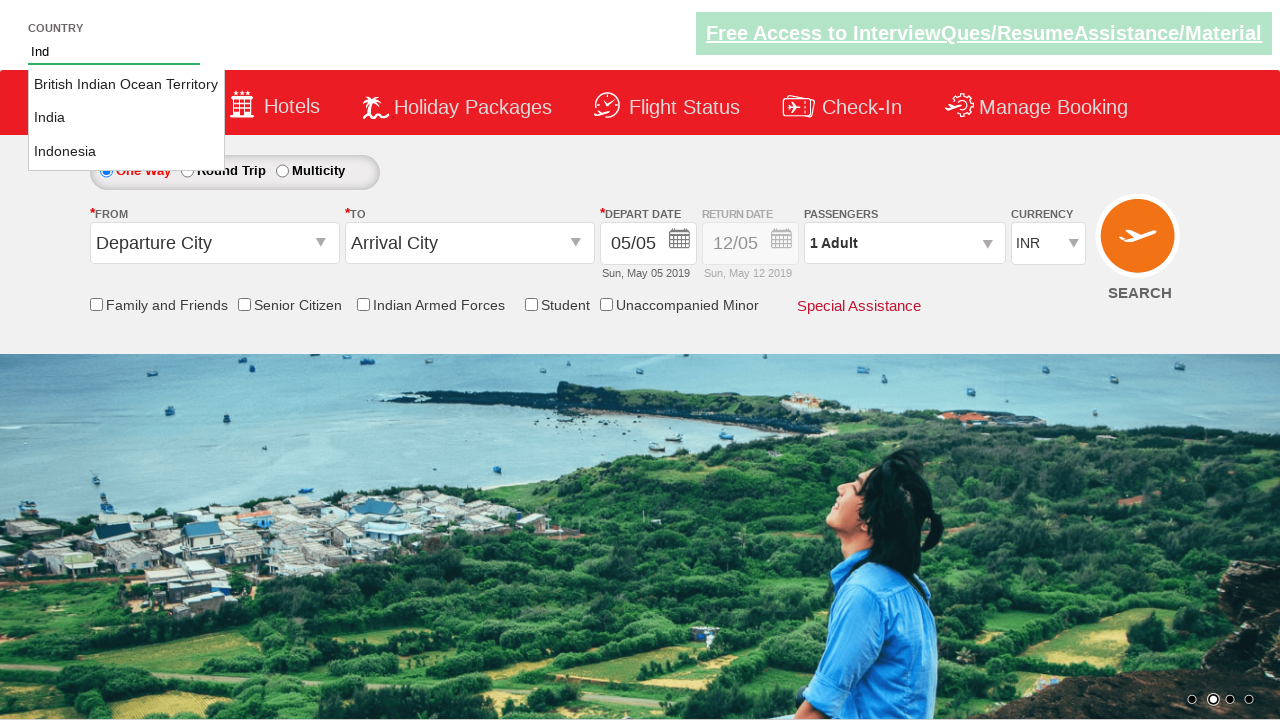

Verified 'India' option is present in auto-suggestive dropdown
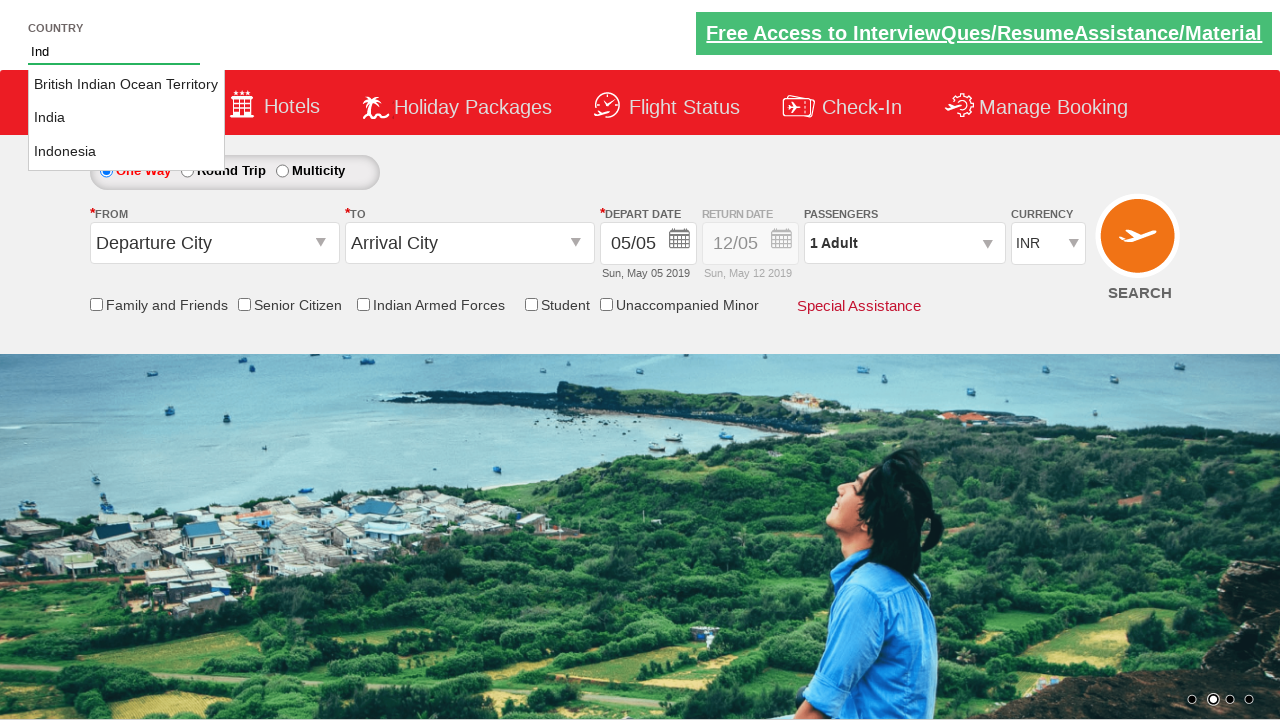

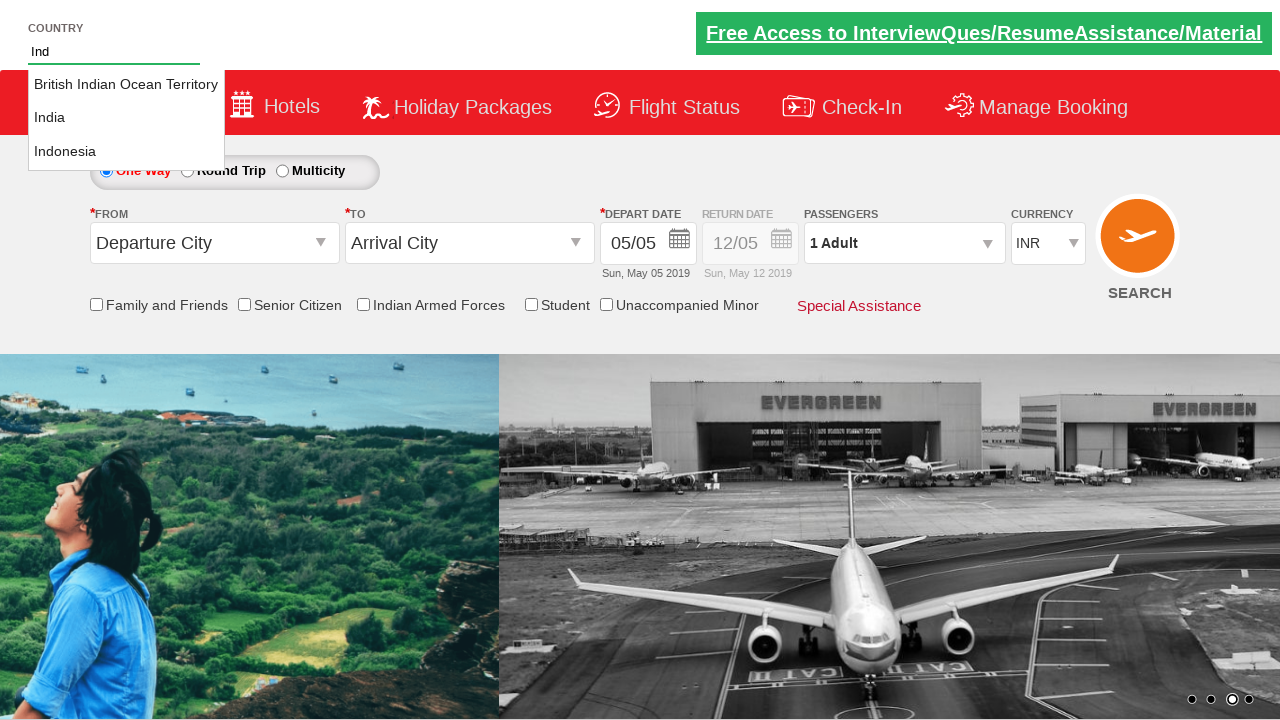